Tests form element states by verifying username field visibility and enabling status, and toggles a remember checkbox

Starting URL: https://demo.applitools.com/

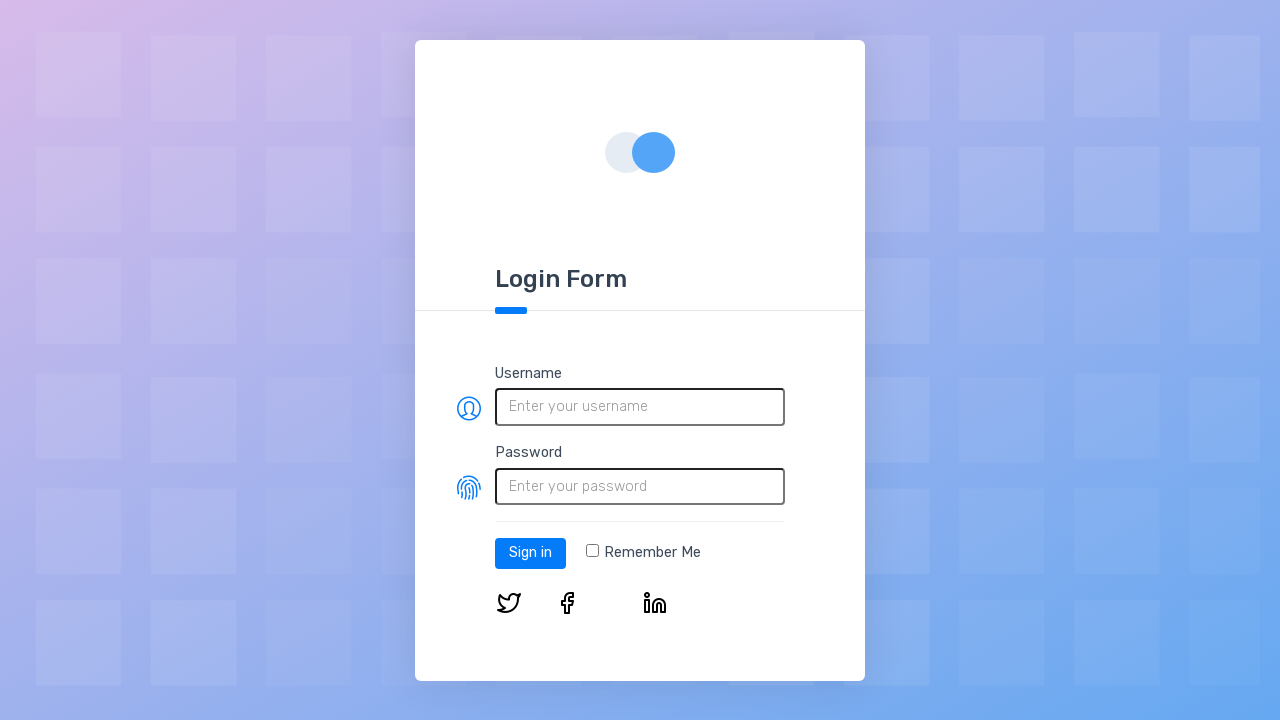

Verified username field is visible
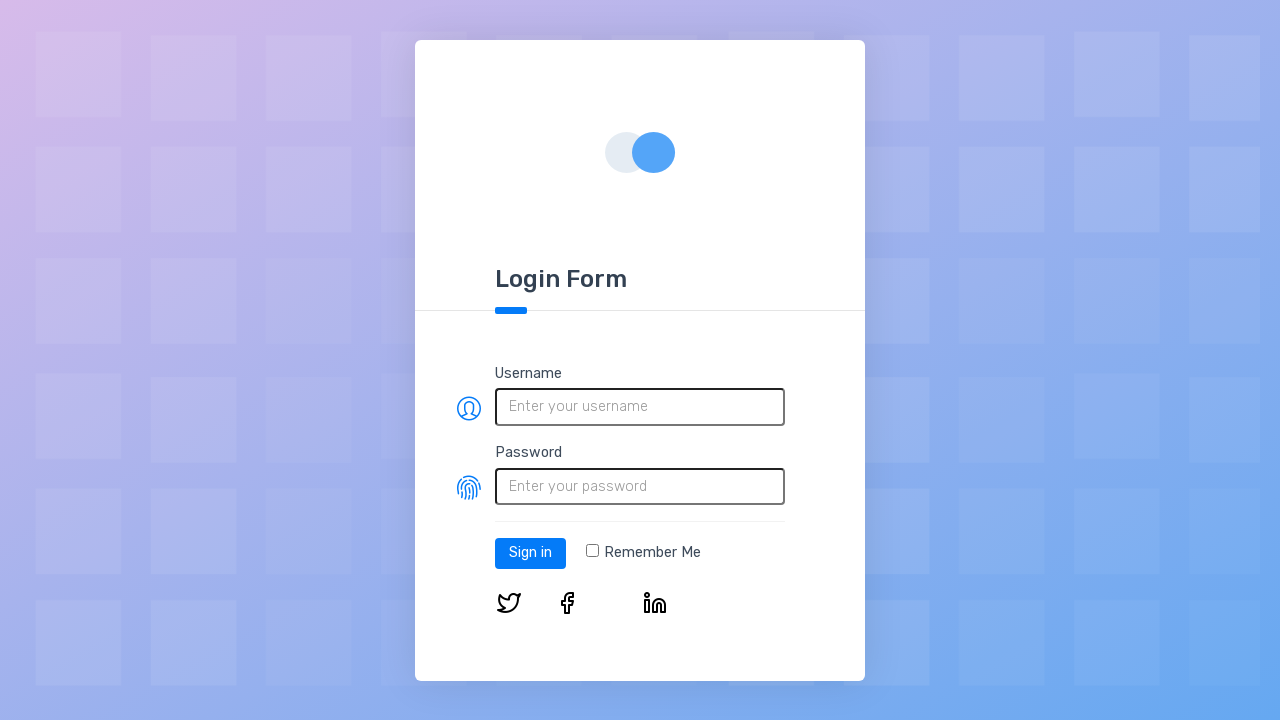

Verified username field is enabled
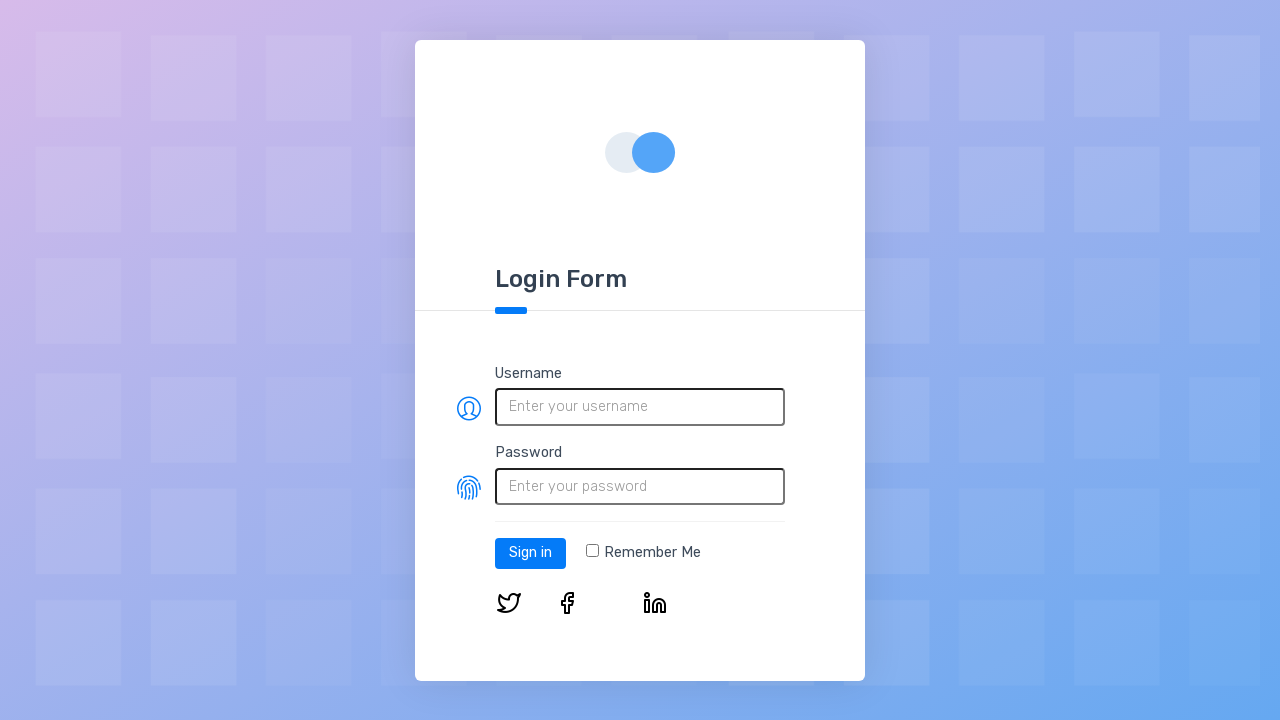

Verified checkbox is not initially selected
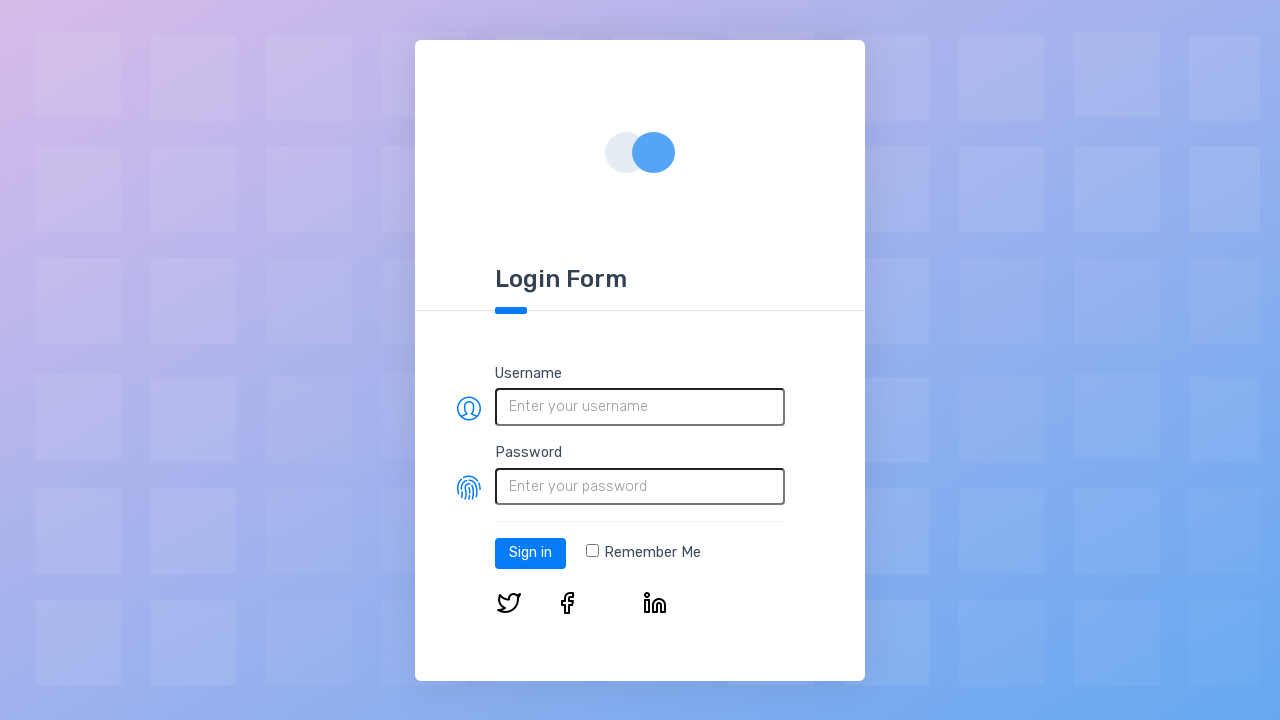

Clicked checkbox to select it at (592, 551) on input[type='checkbox']
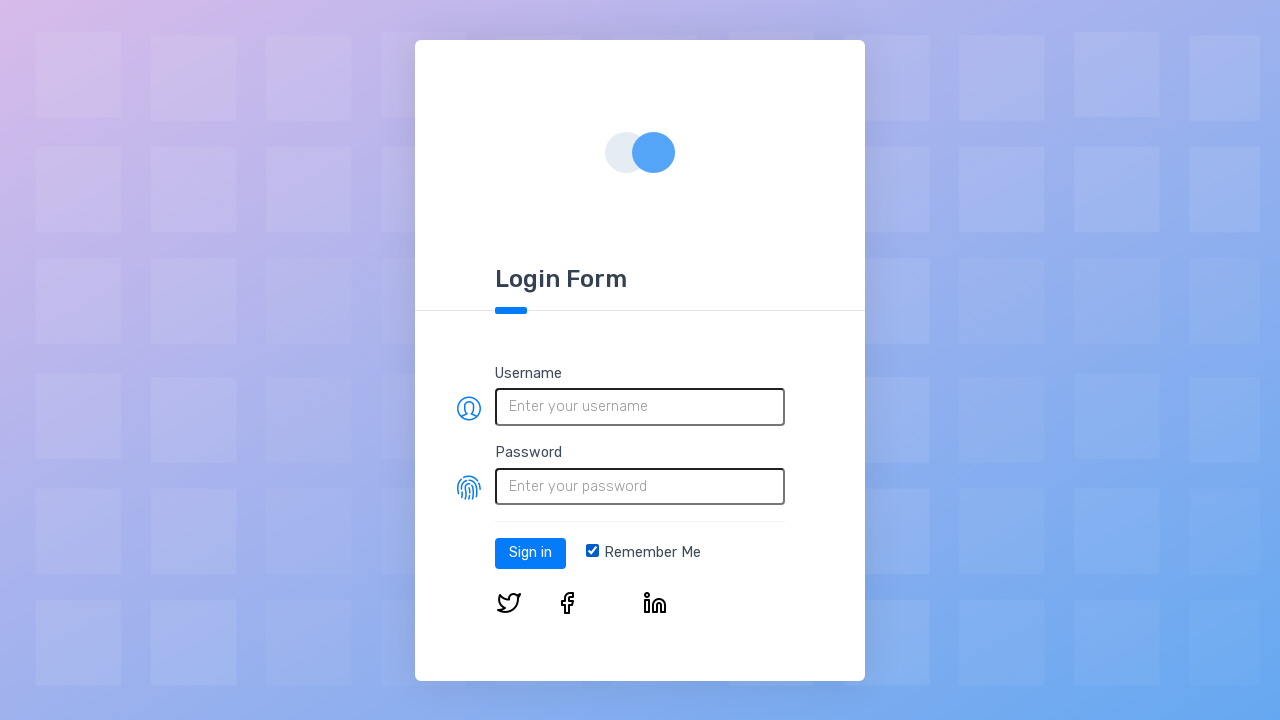

Verified checkbox is now selected
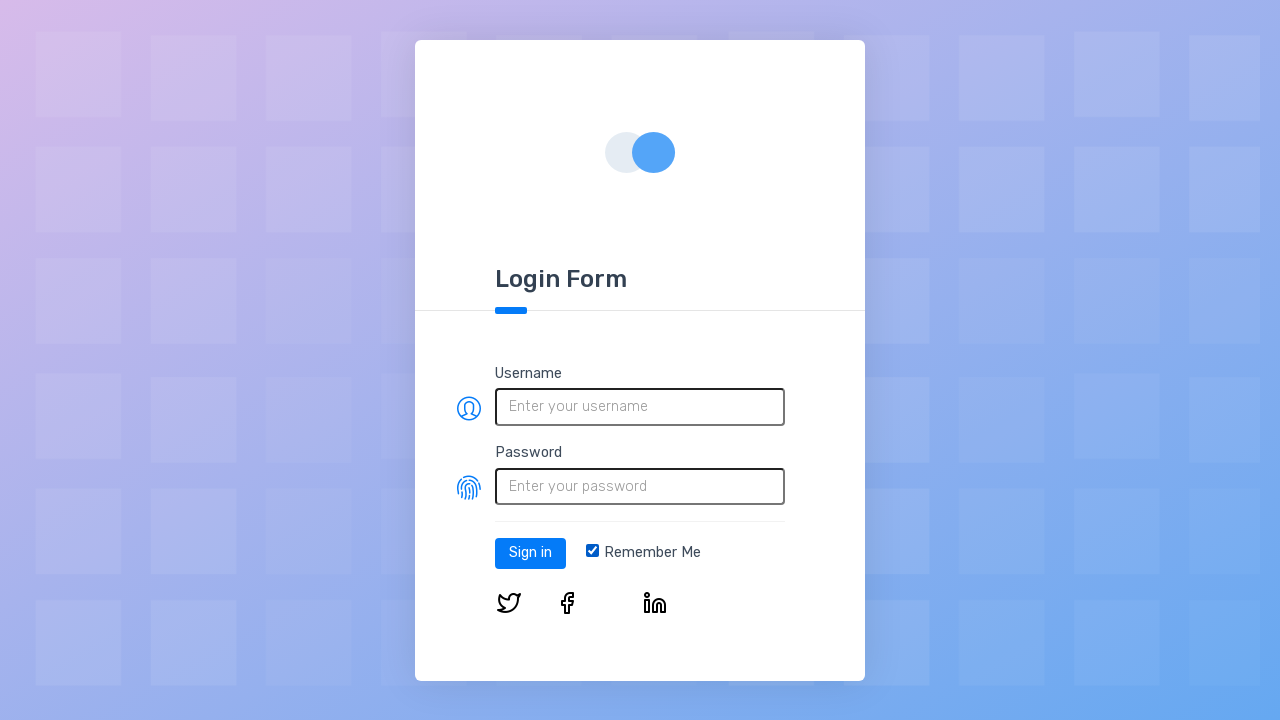

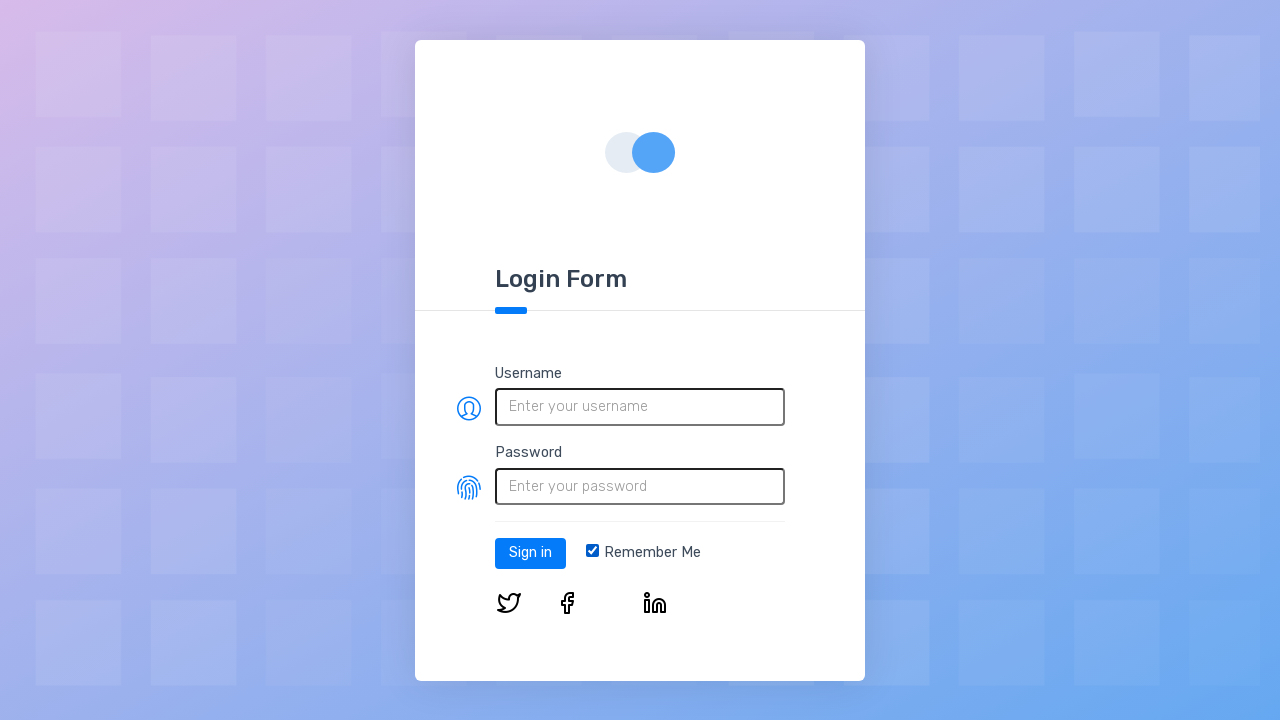